Tests browser alert handling on DemoQA alerts page by clicking the confirm button, dismissing the alert dialog, and verifying the result message is displayed.

Starting URL: https://demoqa.com/alerts

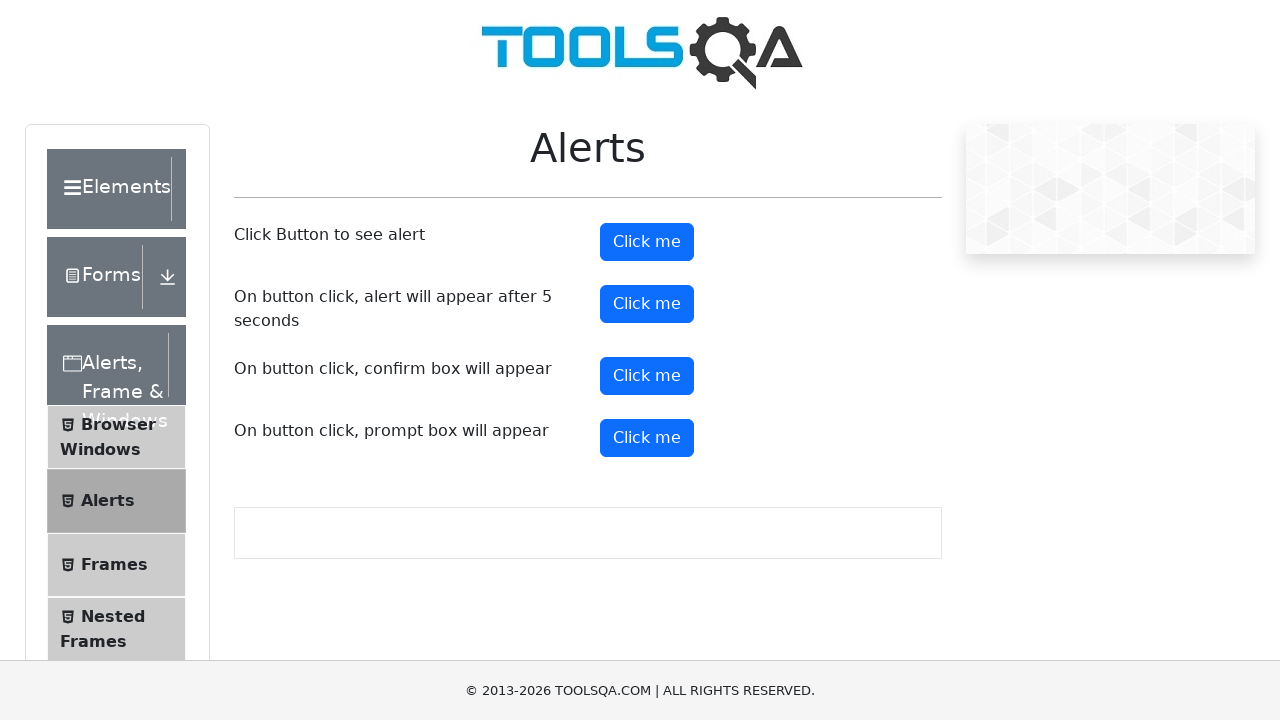

Clicked the confirm button to trigger the alert at (647, 376) on #confirmButton
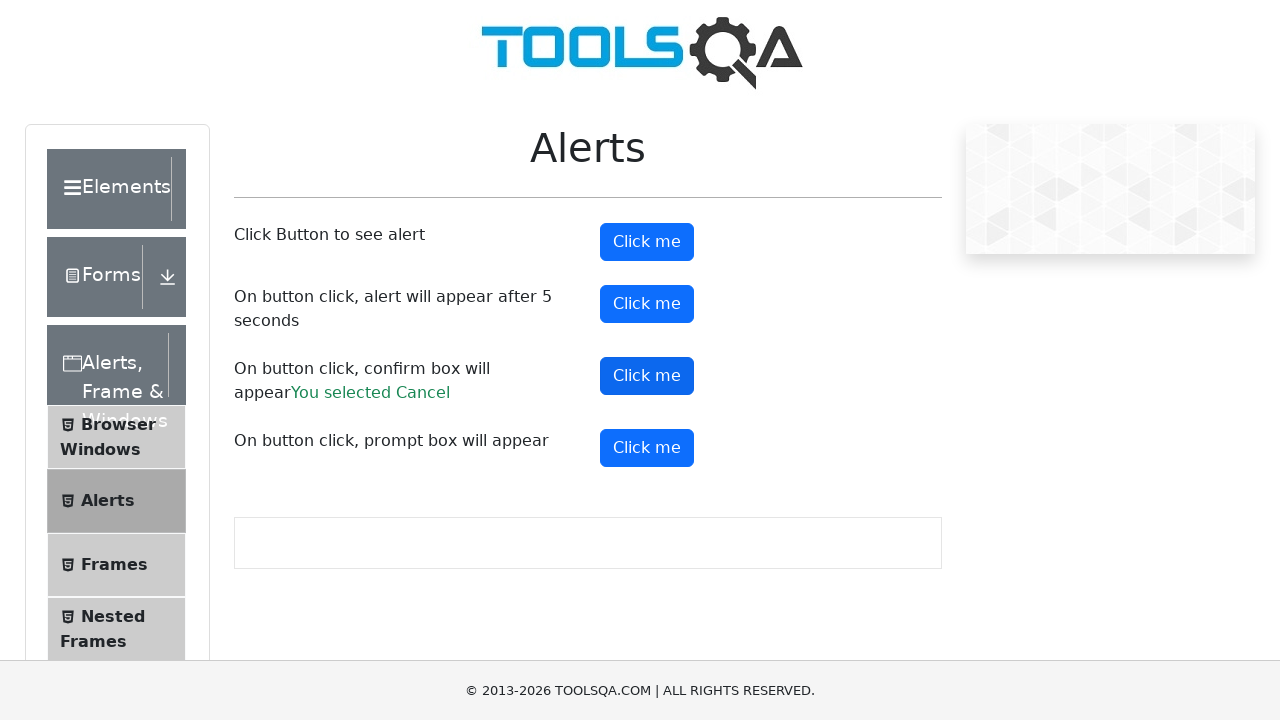

Set up dialog handler to dismiss alert dialogs
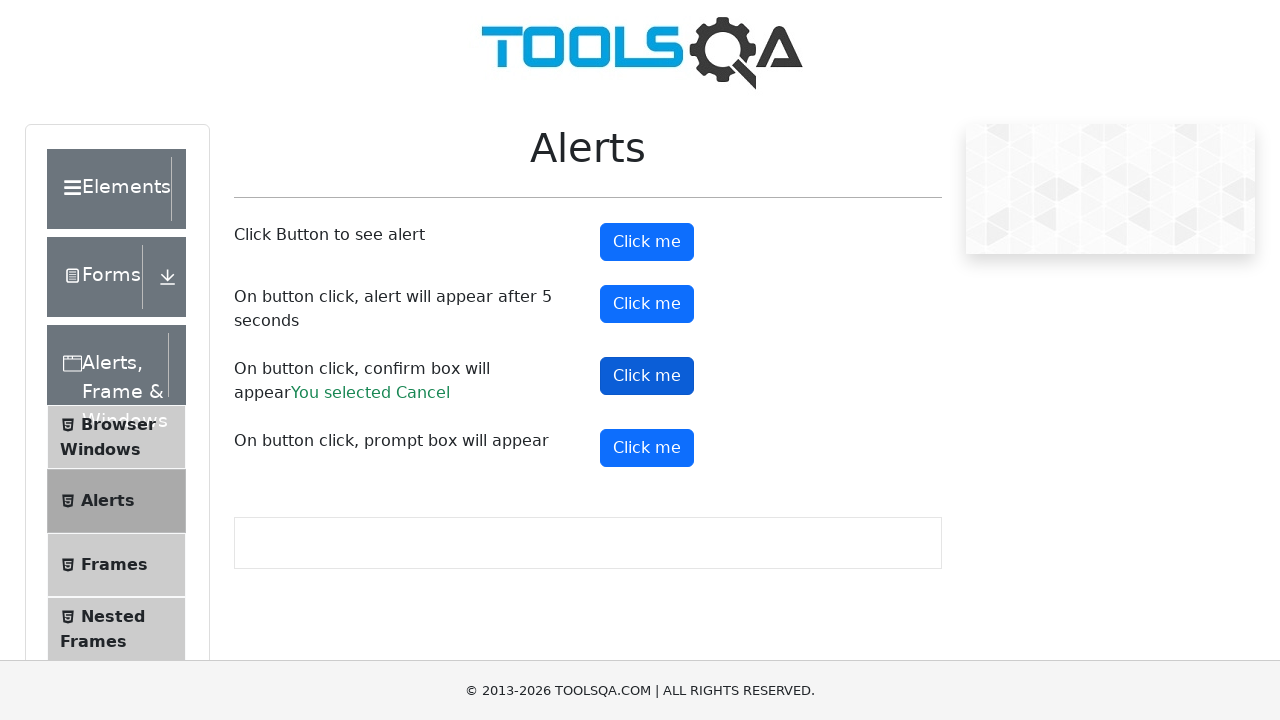

Clicked the confirm button again to trigger the dialog at (647, 376) on #confirmButton
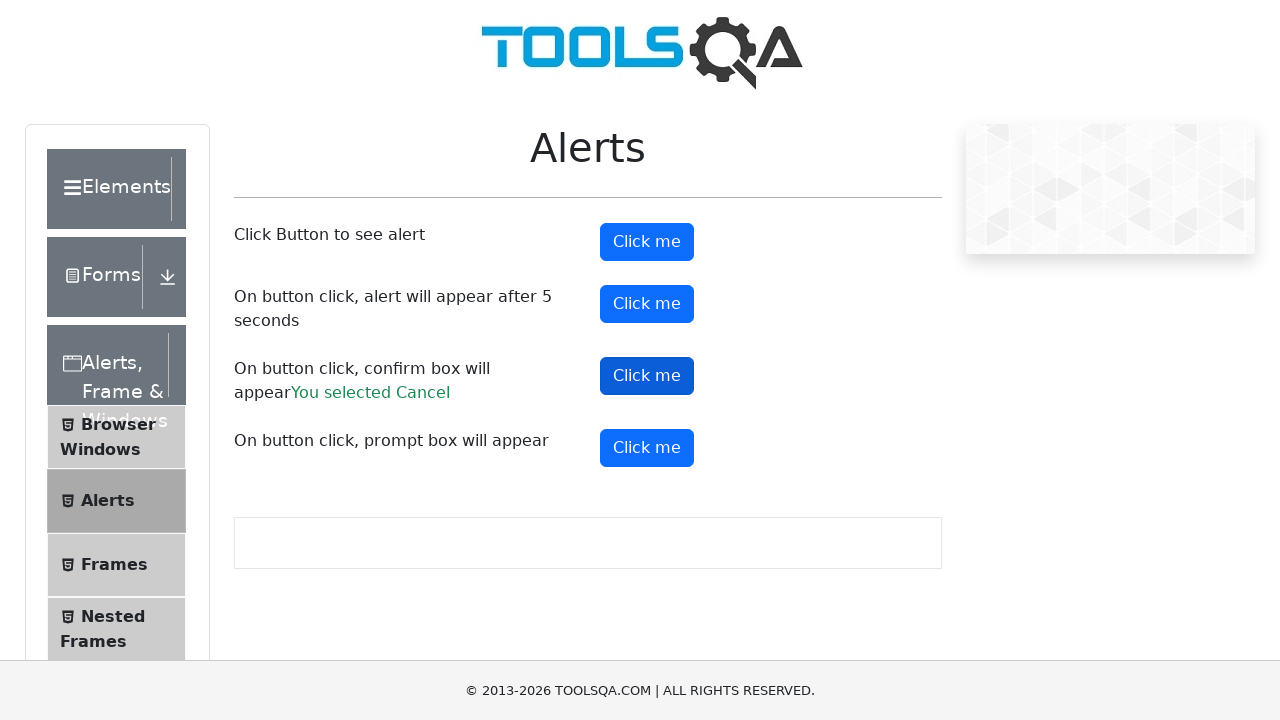

Waited for and verified the result message is displayed
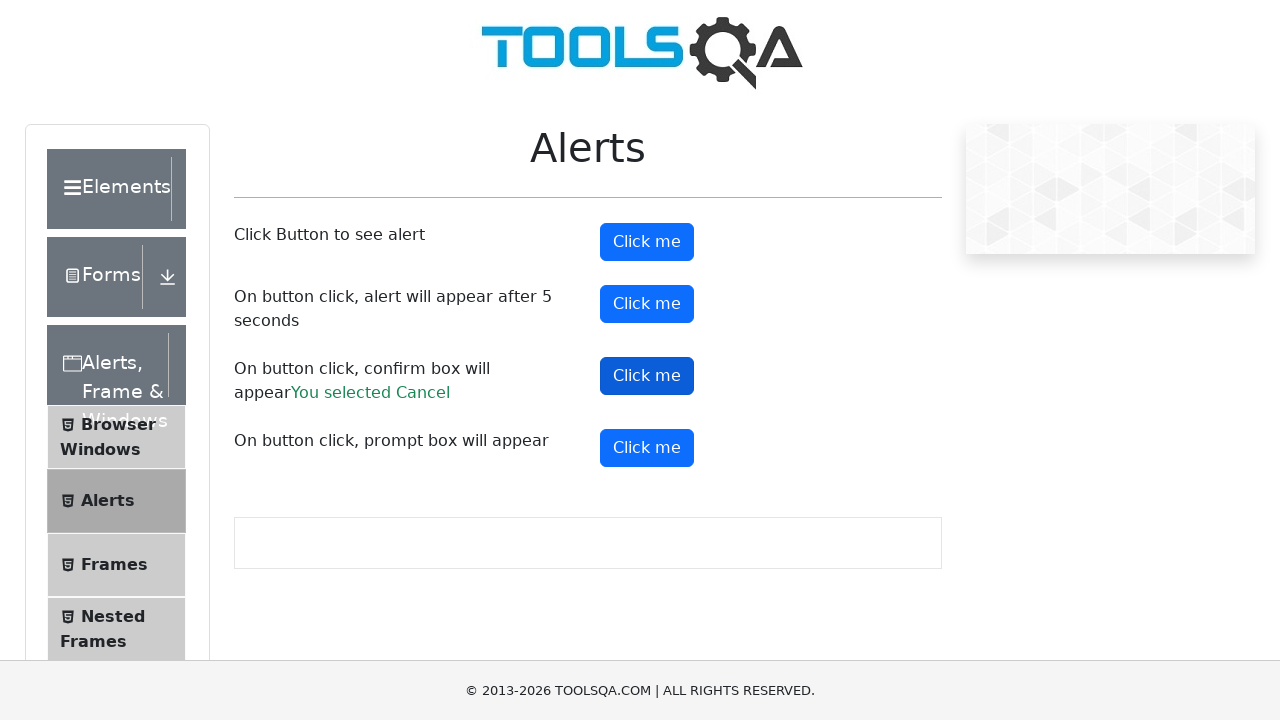

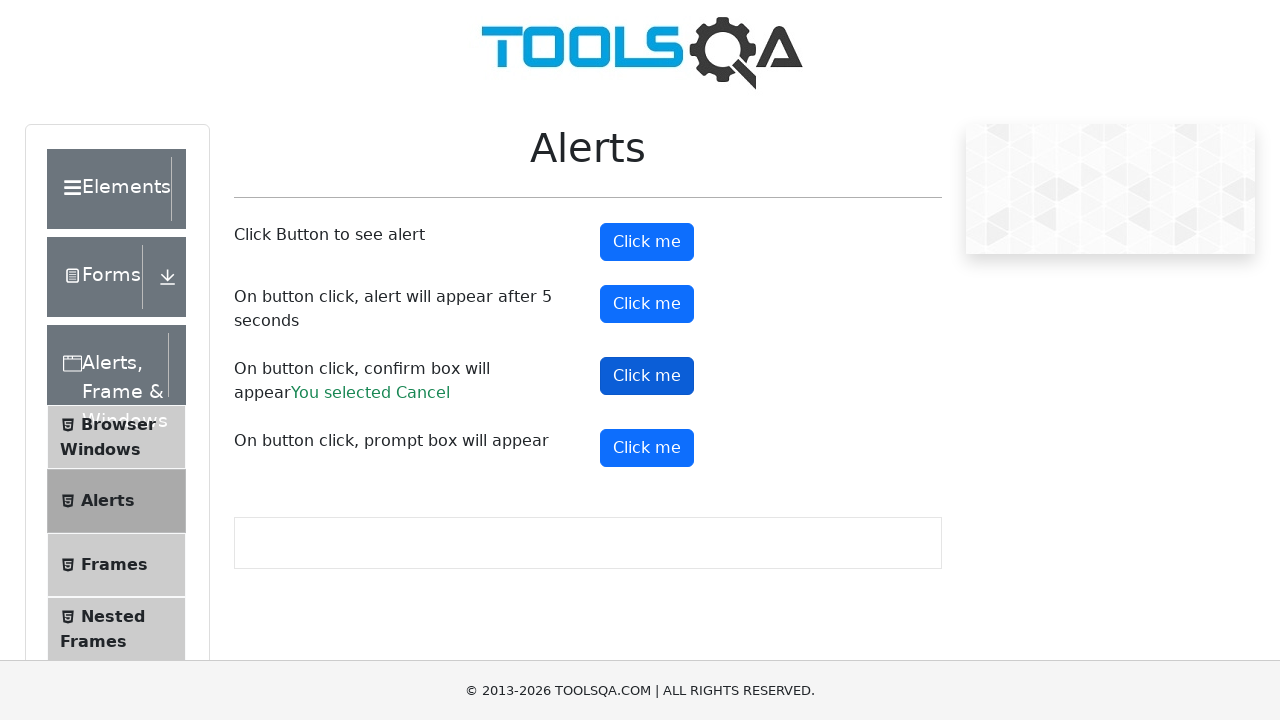